Tests JavaScript alerts, confirm dialogs, and prompts by interacting with each type

Starting URL: https://the-internet.herokuapp.com

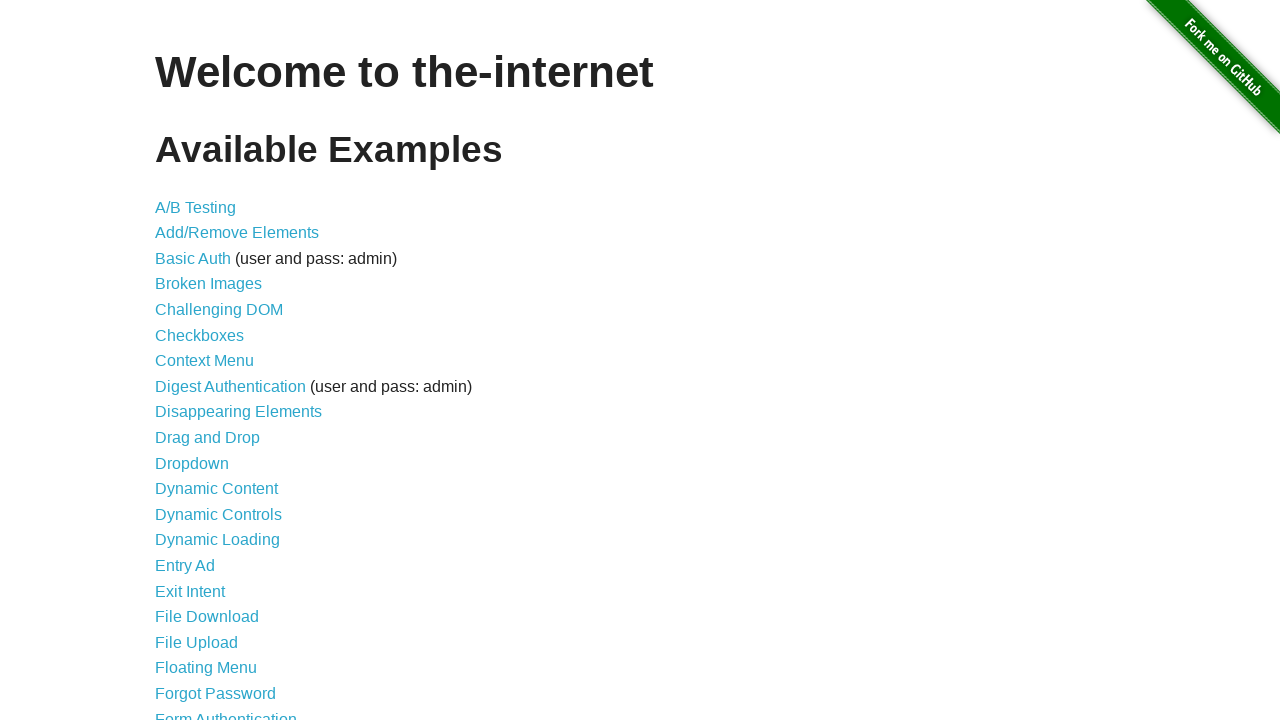

Clicked on 'JavaScript Alerts' link at (214, 361) on internal:role=link[name="JavaScript Alerts"i]
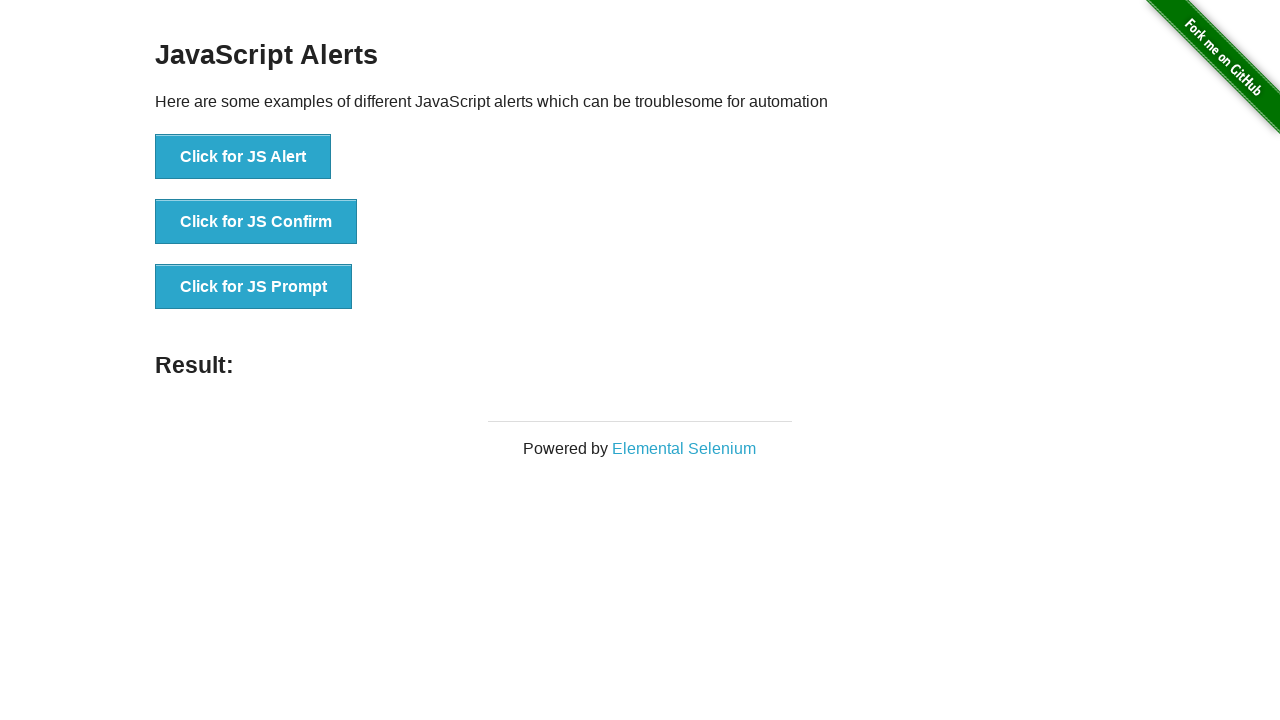

JavaScript Alerts page loaded and example section is visible
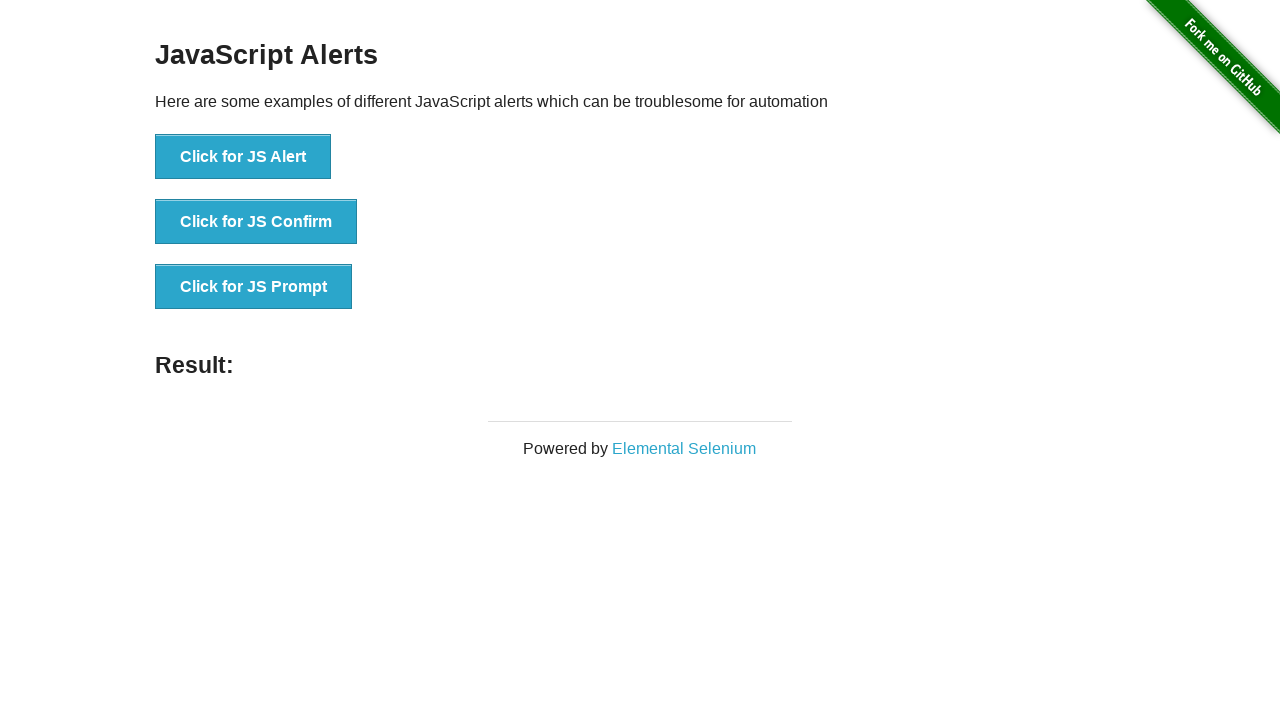

Located JS Alert button
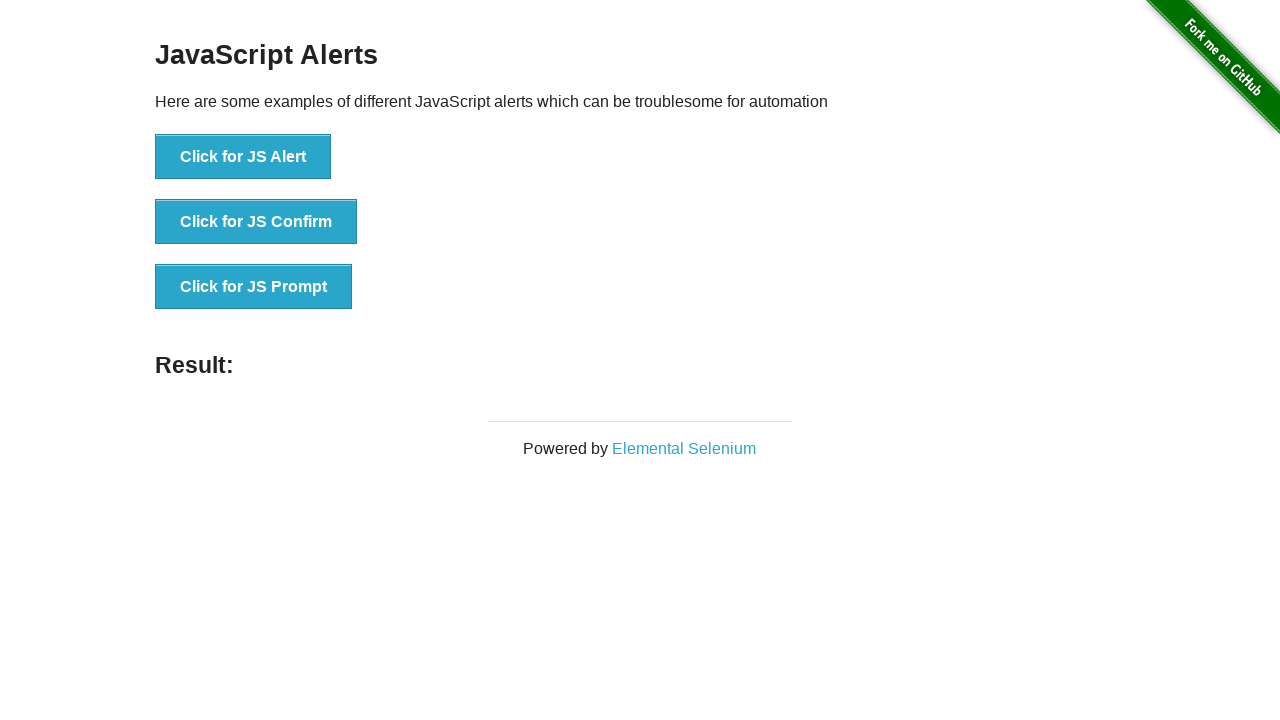

Located JS Confirm button
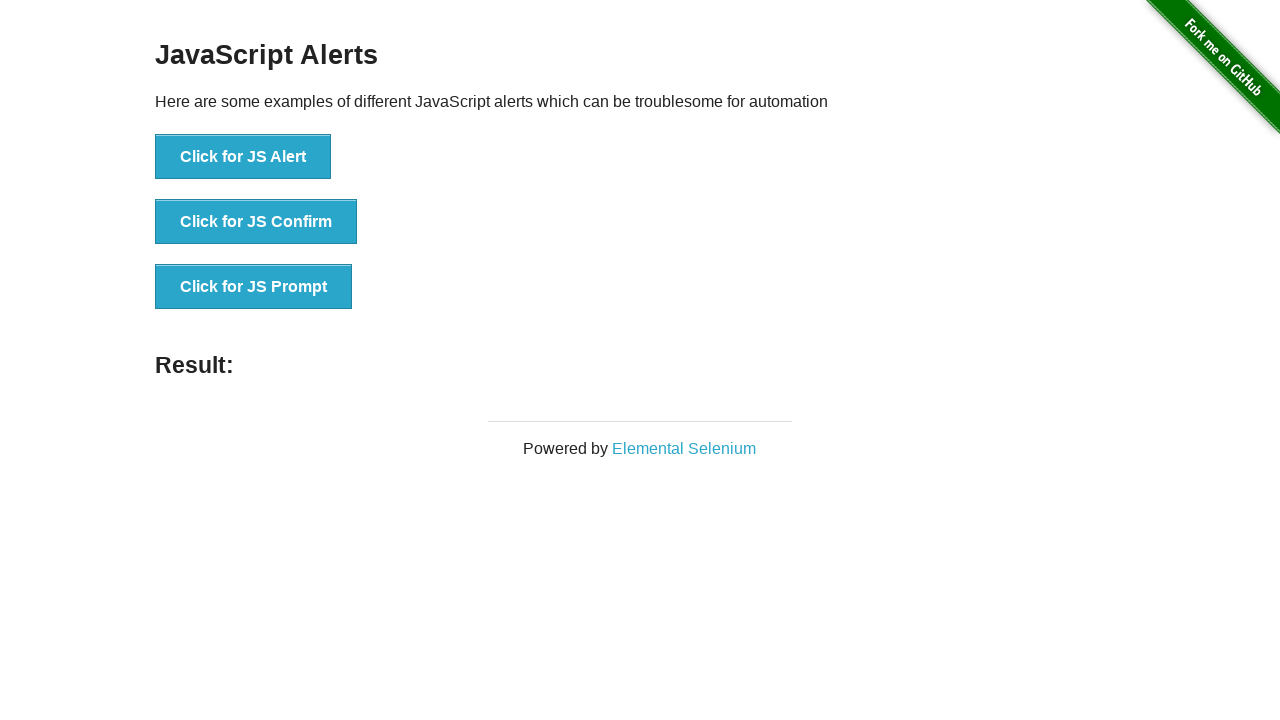

Located JS Prompt button
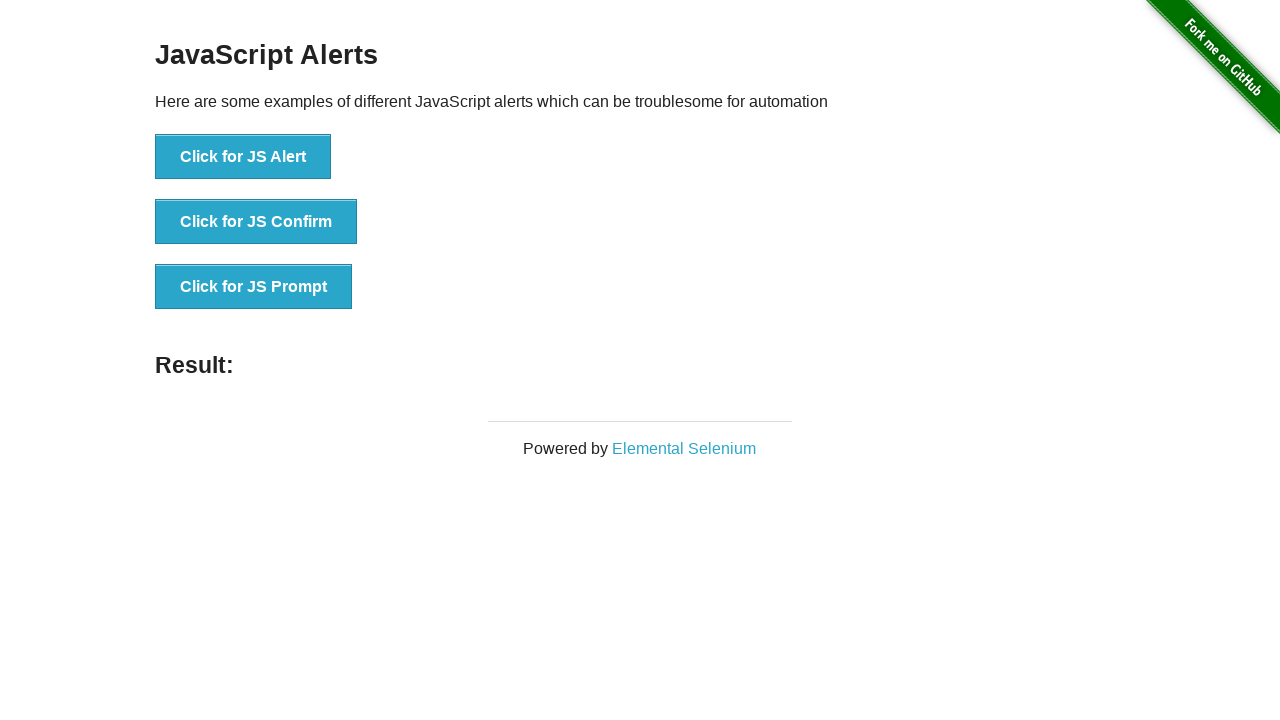

Clicked JS Alert button and accepted the alert dialog at (243, 157) on xpath=//button[text()='Click for JS Alert']
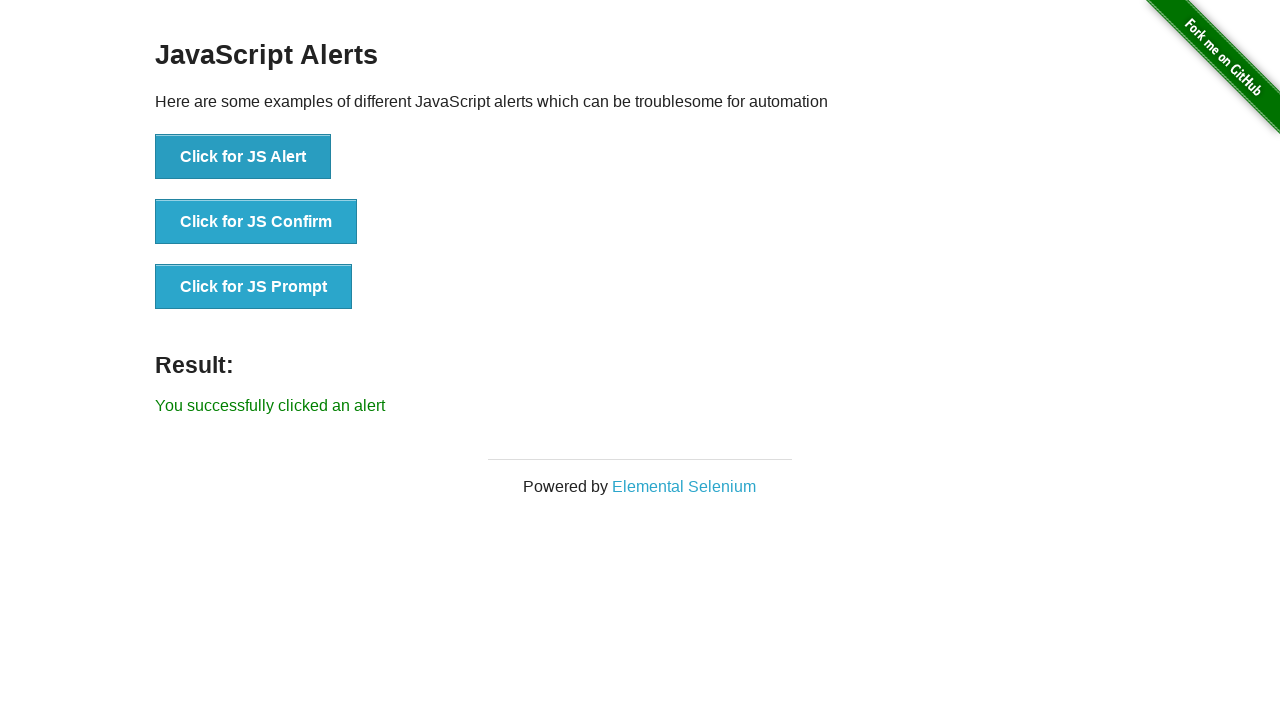

Clicked JS Confirm button and accepted the confirm dialog at (256, 222) on xpath=//button[text()='Click for JS Confirm']
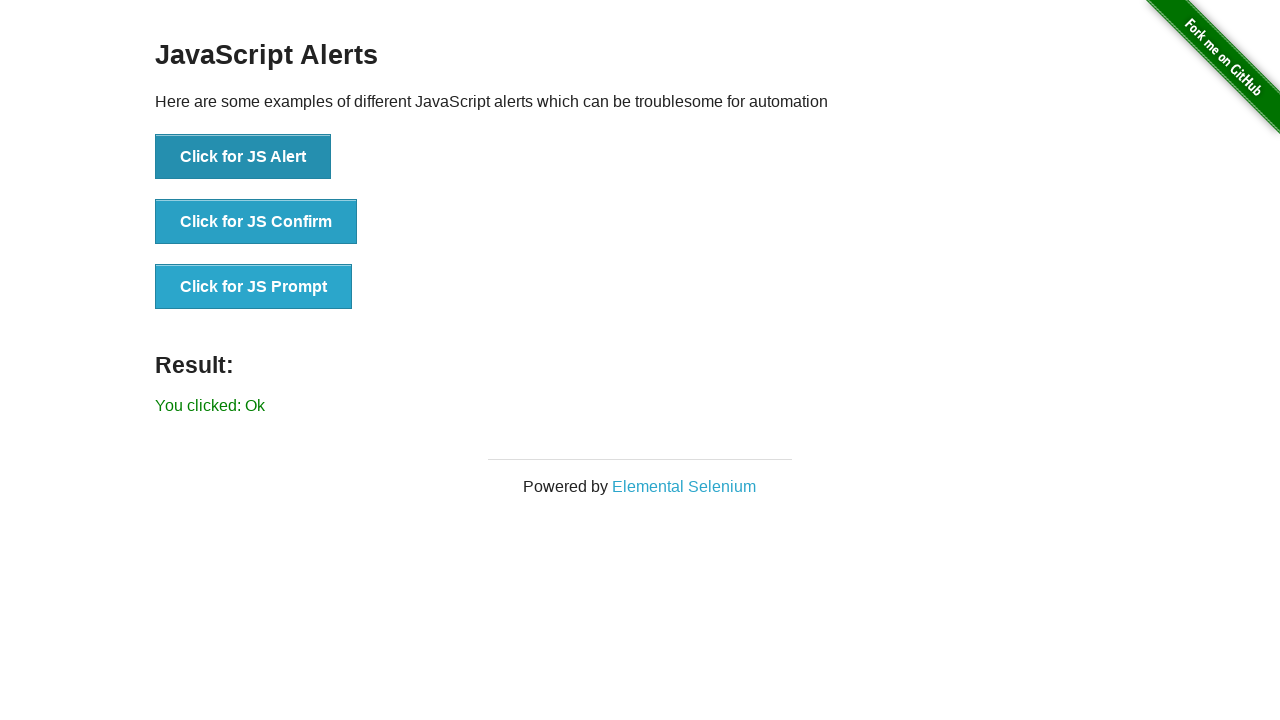

Clicked JS Confirm button and dismissed the confirm dialog at (256, 222) on xpath=//button[text()='Click for JS Confirm']
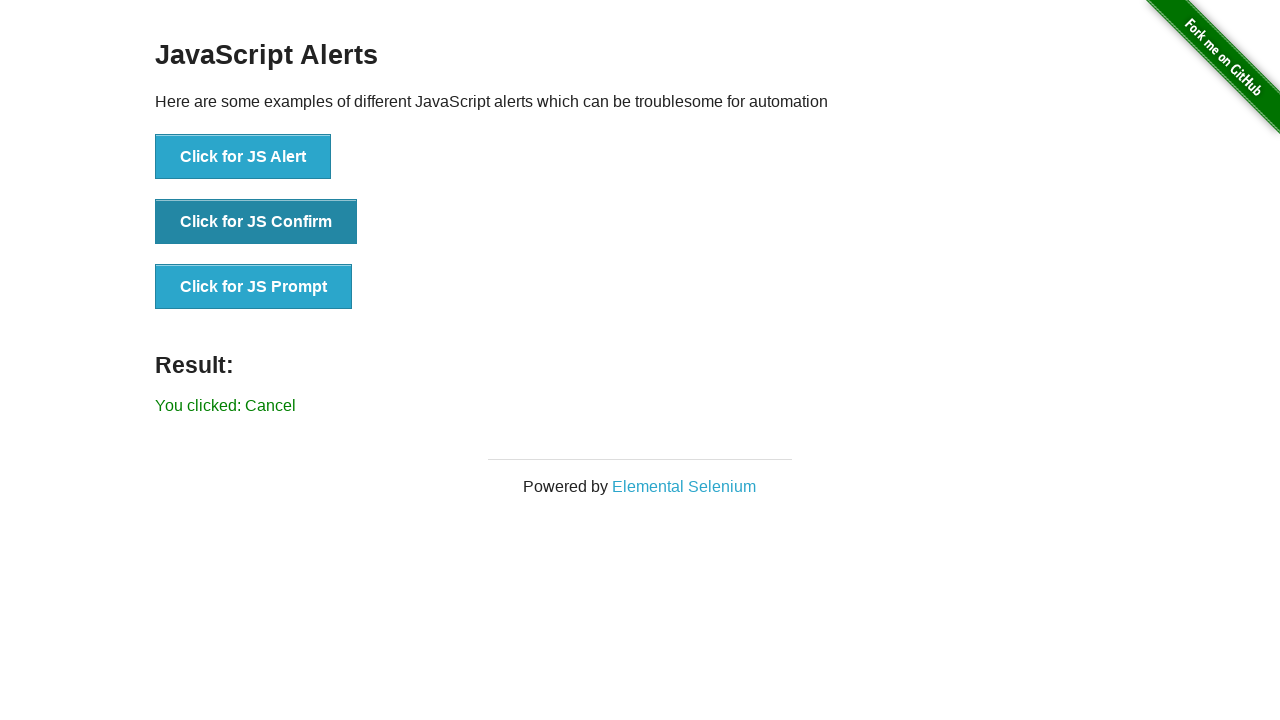

Clicked JS Prompt button, entered 'This is a test message', and accepted the prompt dialog at (254, 287) on xpath=//button[text()='Click for JS Prompt']
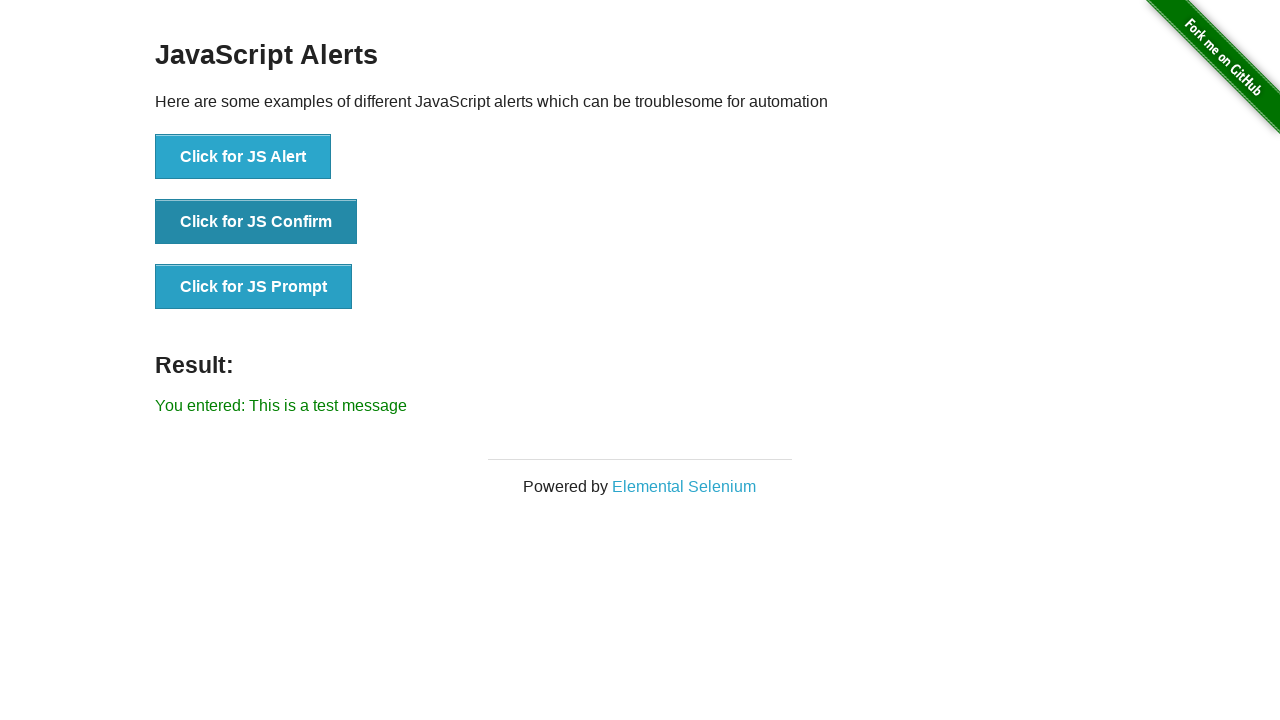

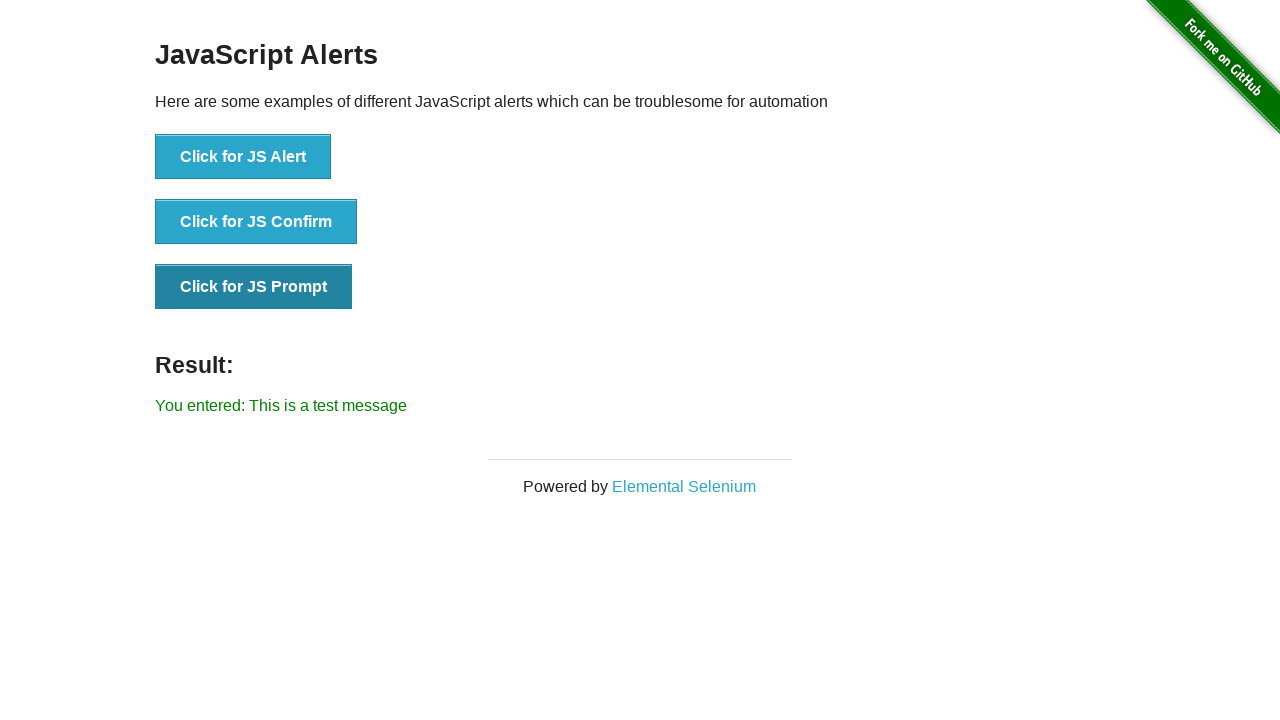